Tests fluent wait functionality by waiting for a countdown timer to reach zero (ending with "00")

Starting URL: https://automationfc.github.io/fluent-wait/

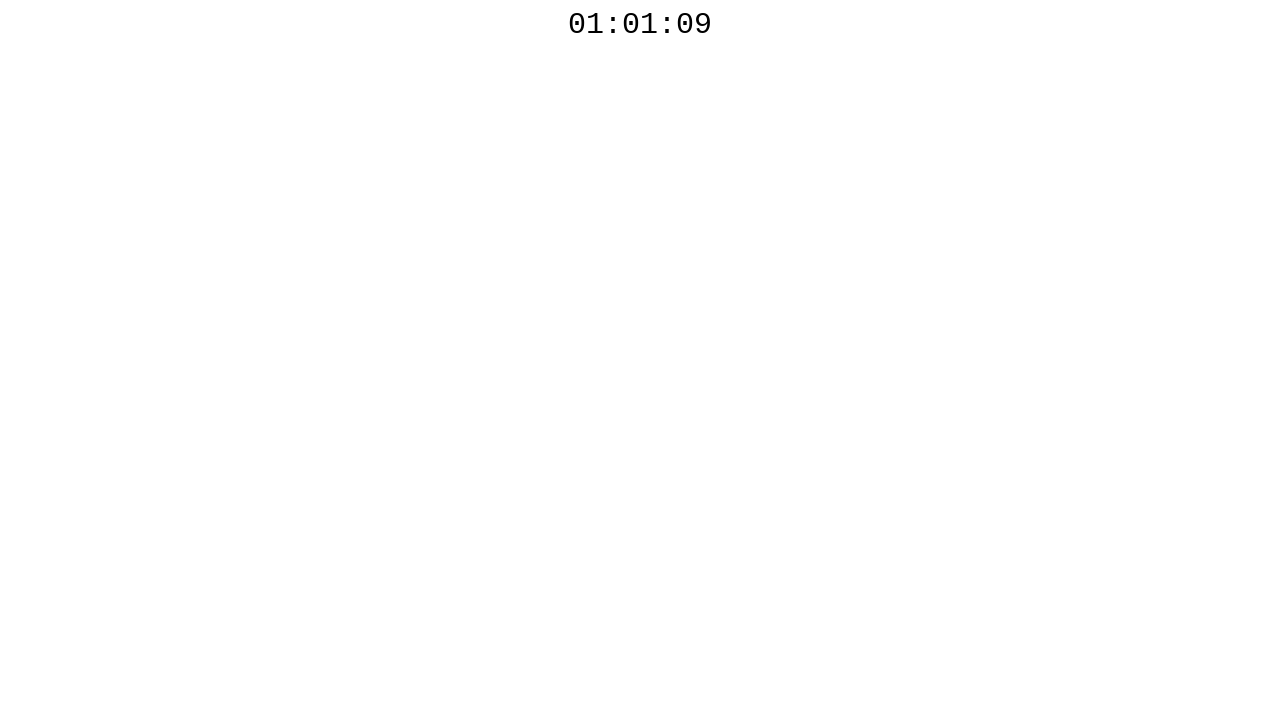

Countdown timer element became visible
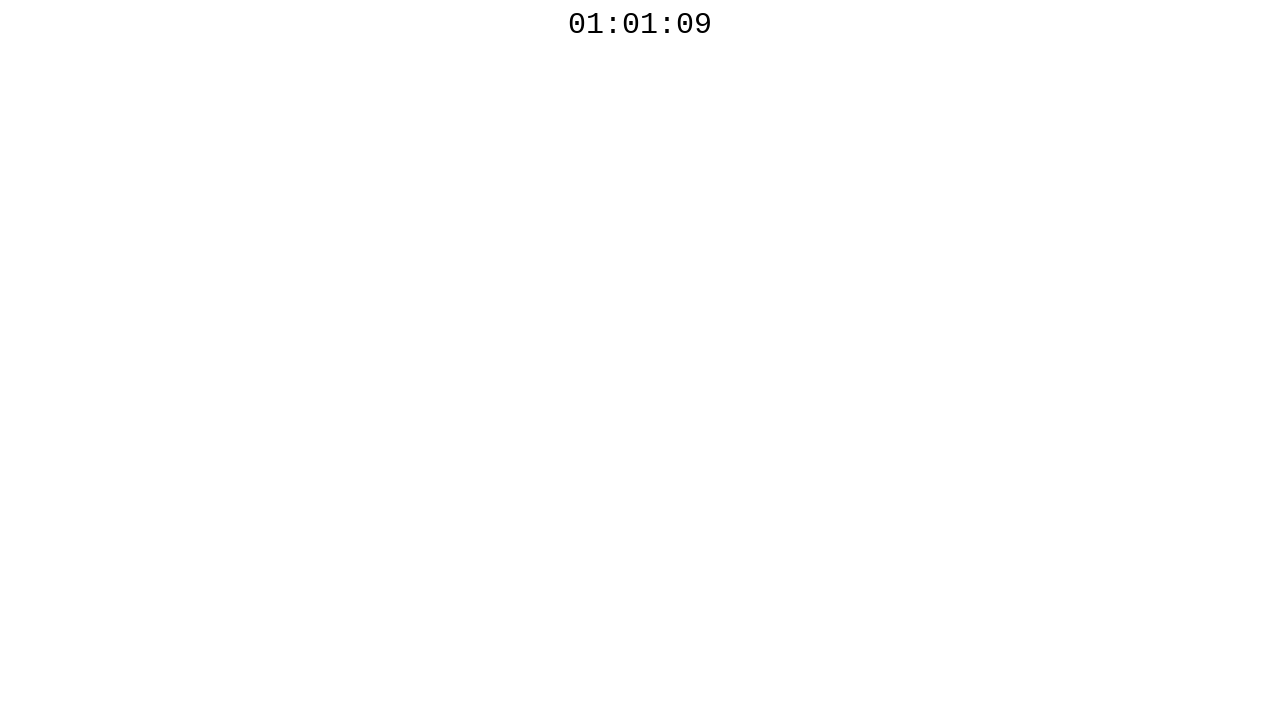

Countdown timer reached 00, fluent wait completed successfully
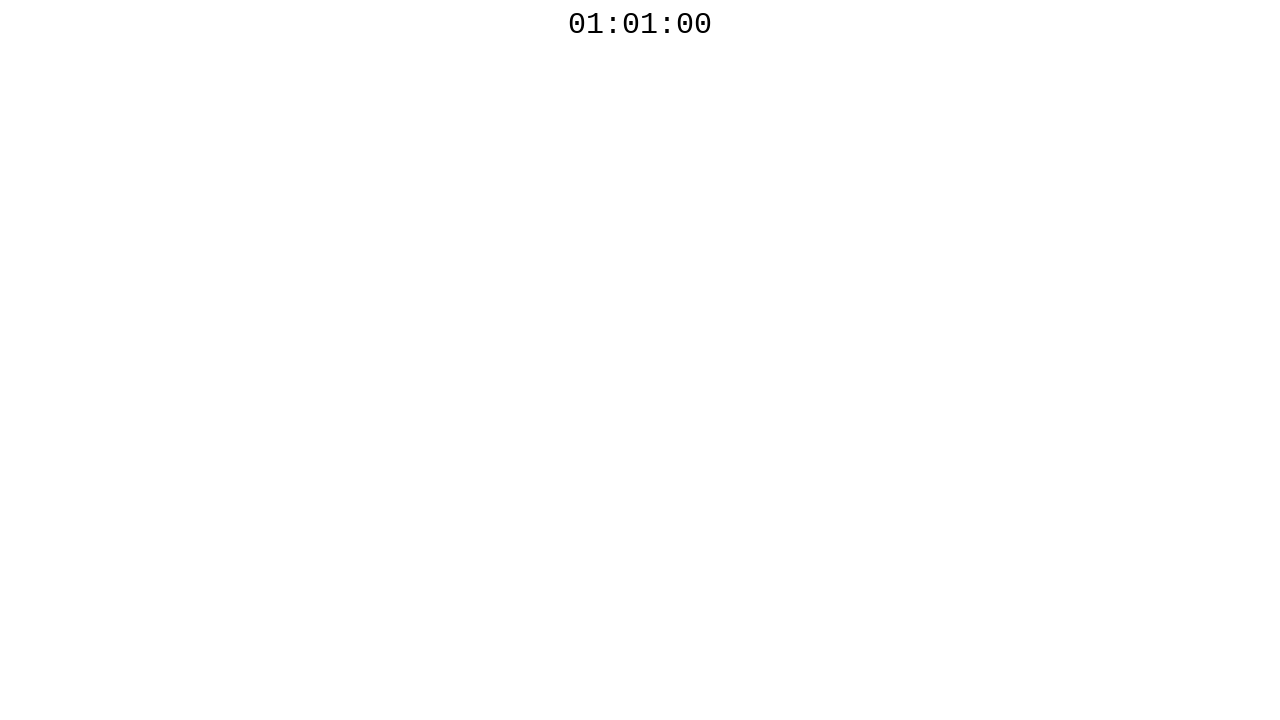

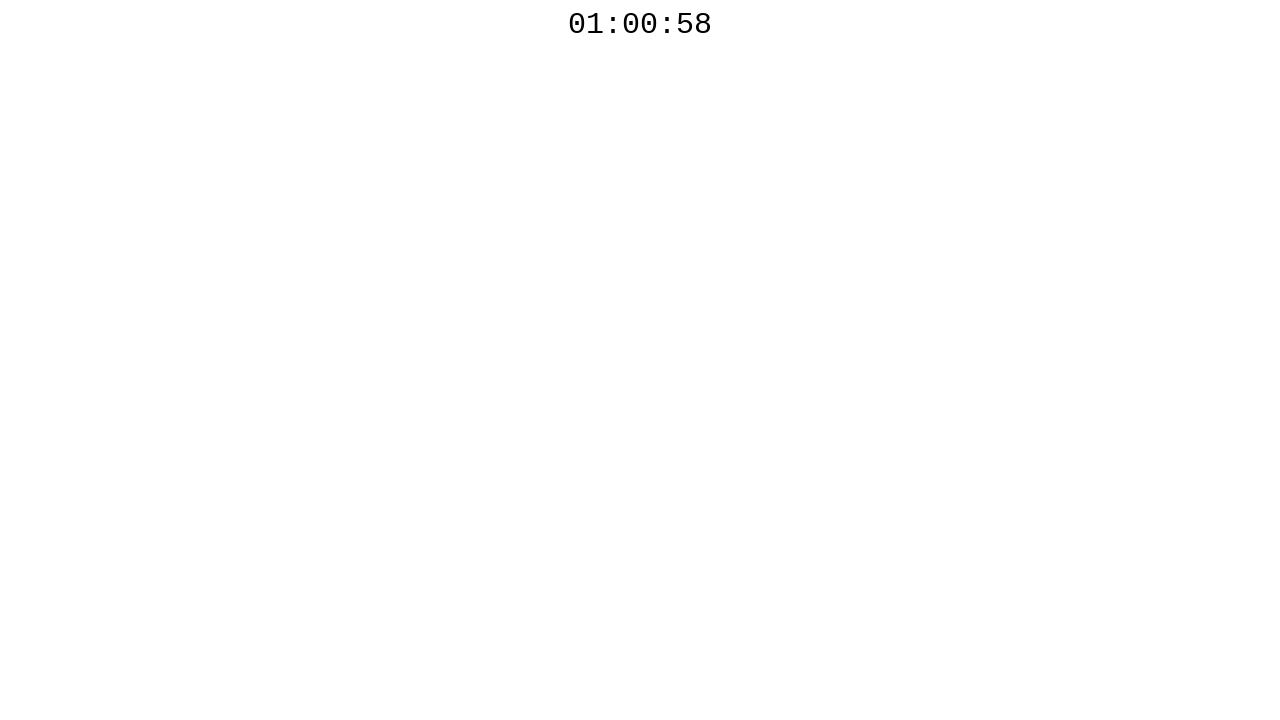